Navigates to Travelocity flights page multiple times, clearing cookies between each visit to test page loading behavior

Starting URL: https://www.travelocity.com/Flights

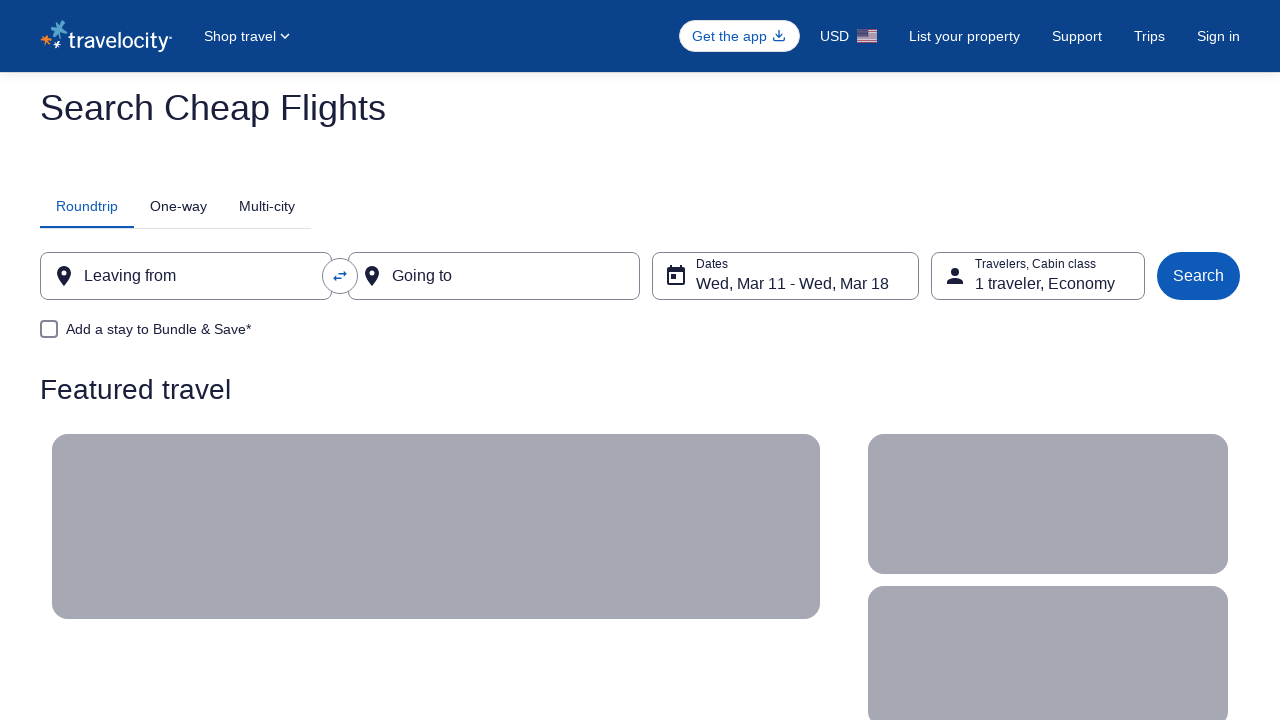

Retrieved page title: Flights, Cheap Airfare Deals & Plane Tickets | Travelocity
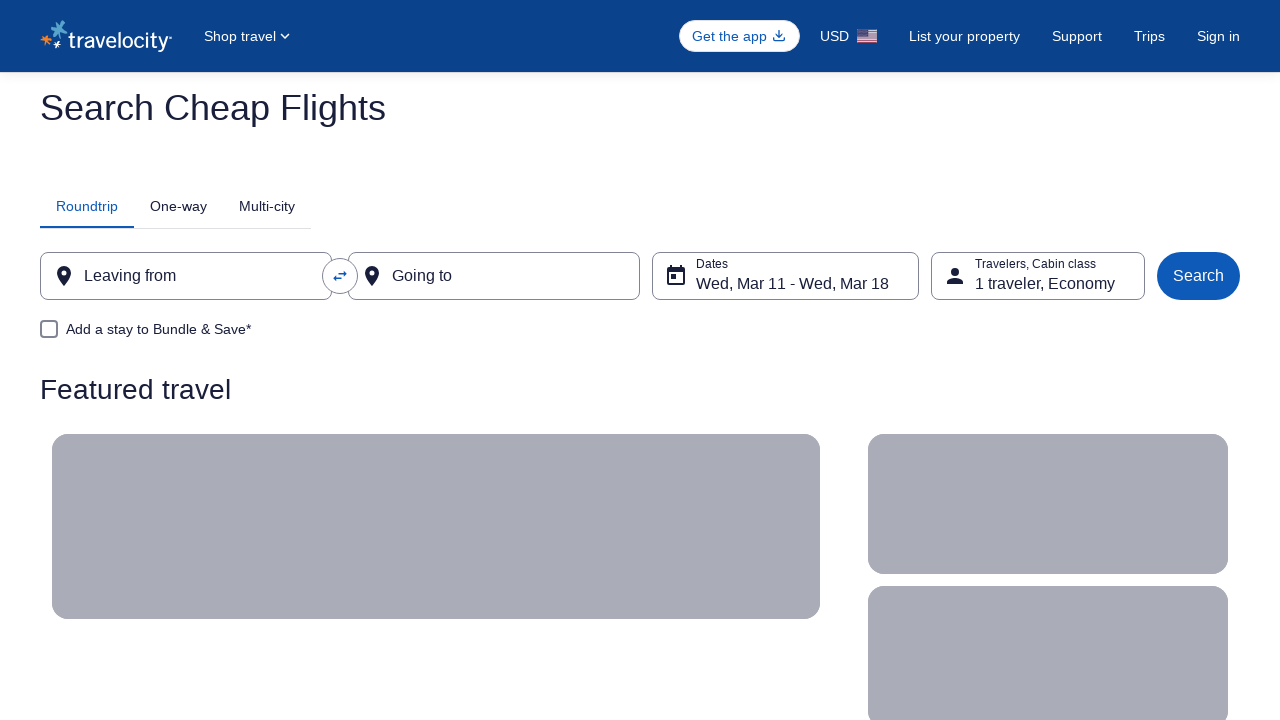

Cleared cookies before next iteration
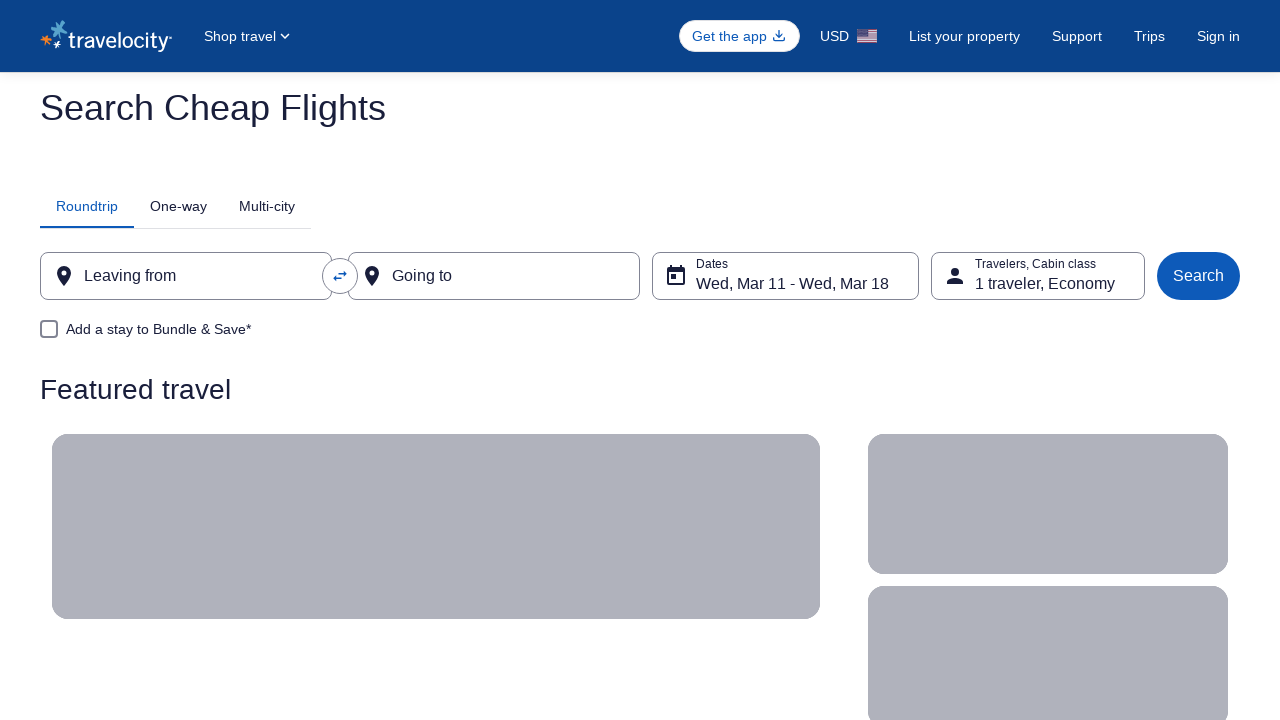

Navigated to Travelocity flights page (iteration 1)
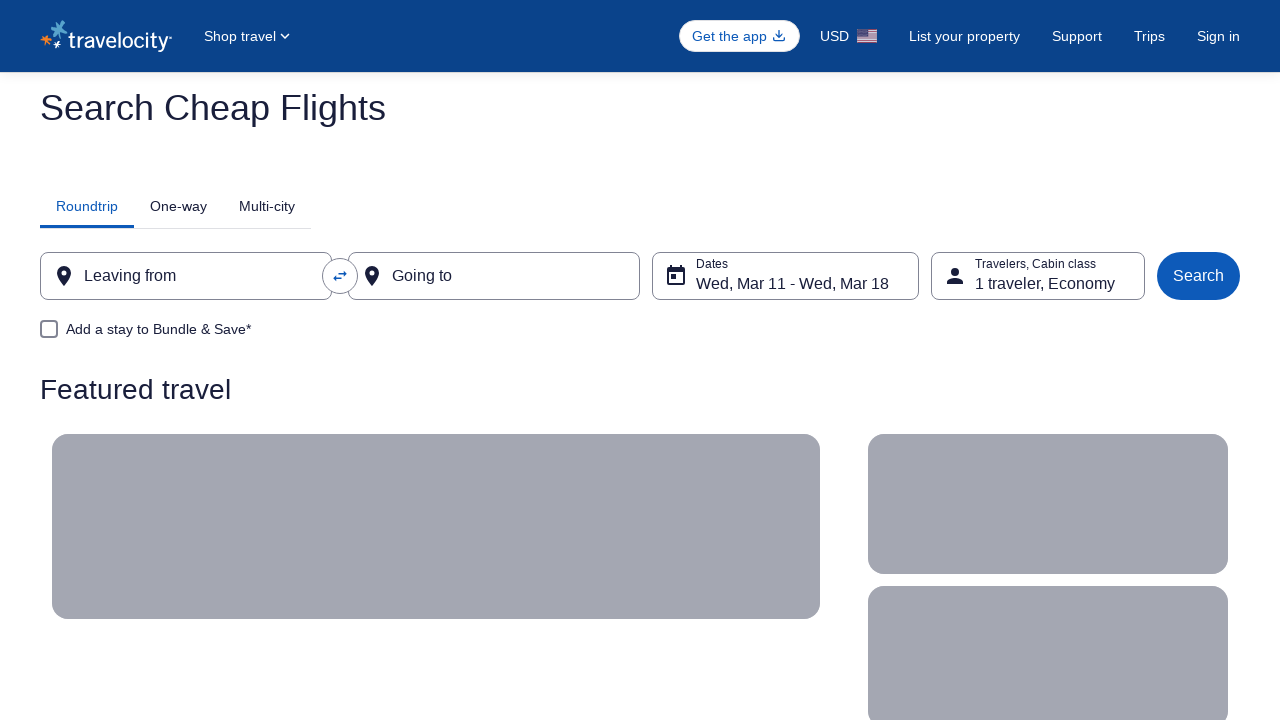

Retrieved page title: Flights, Cheap Airfare Deals & Plane Tickets | Travelocity
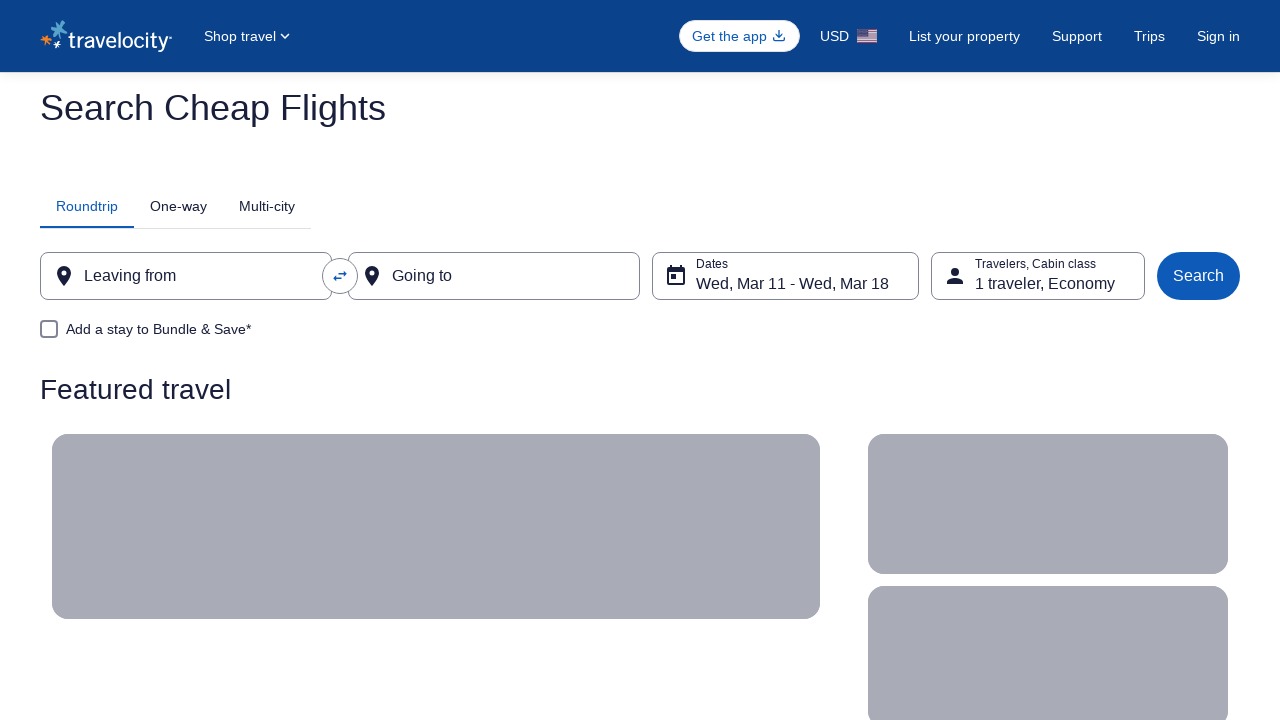

Cleared cookies before next iteration
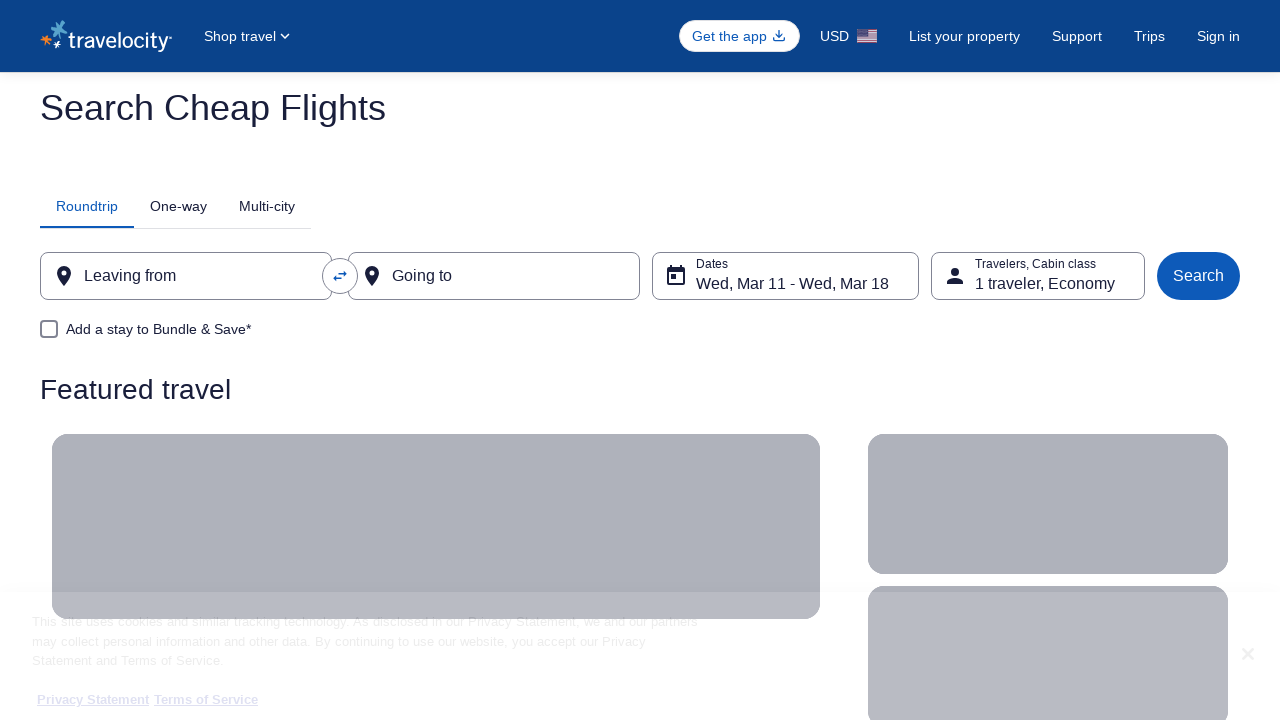

Navigated to Travelocity flights page (iteration 2)
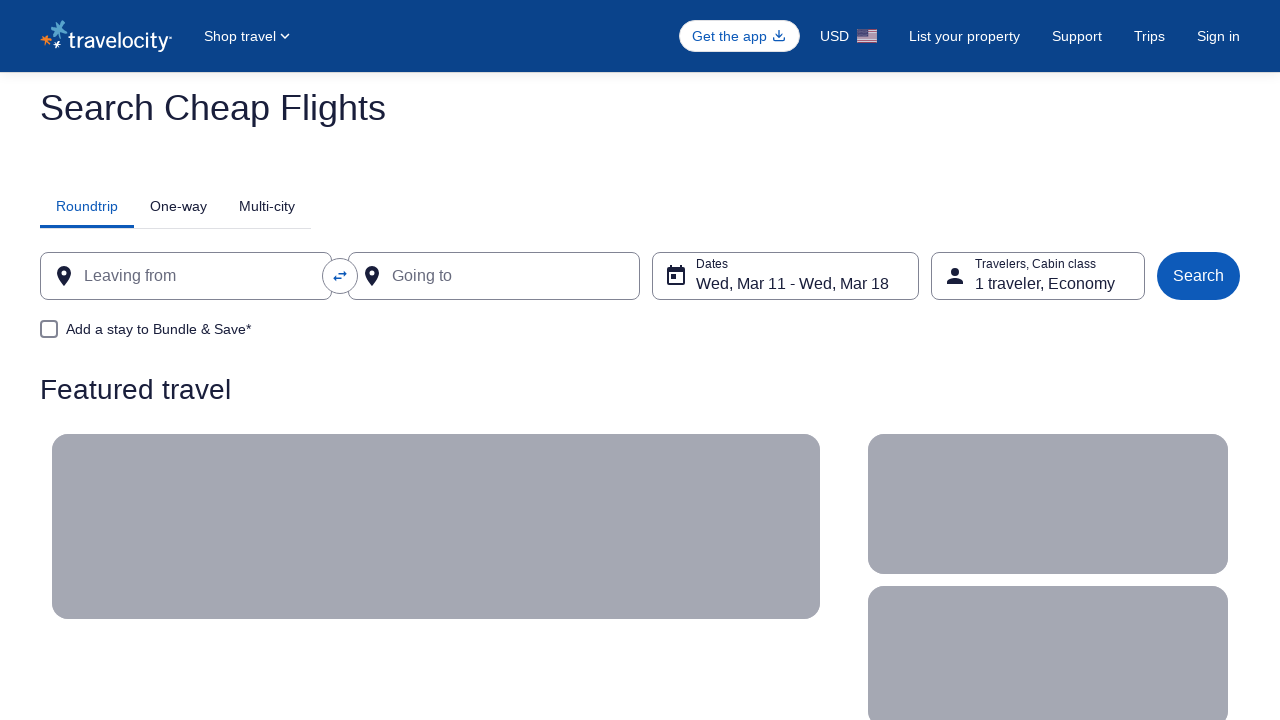

Retrieved page title: Flights, Cheap Airfare Deals & Plane Tickets | Travelocity
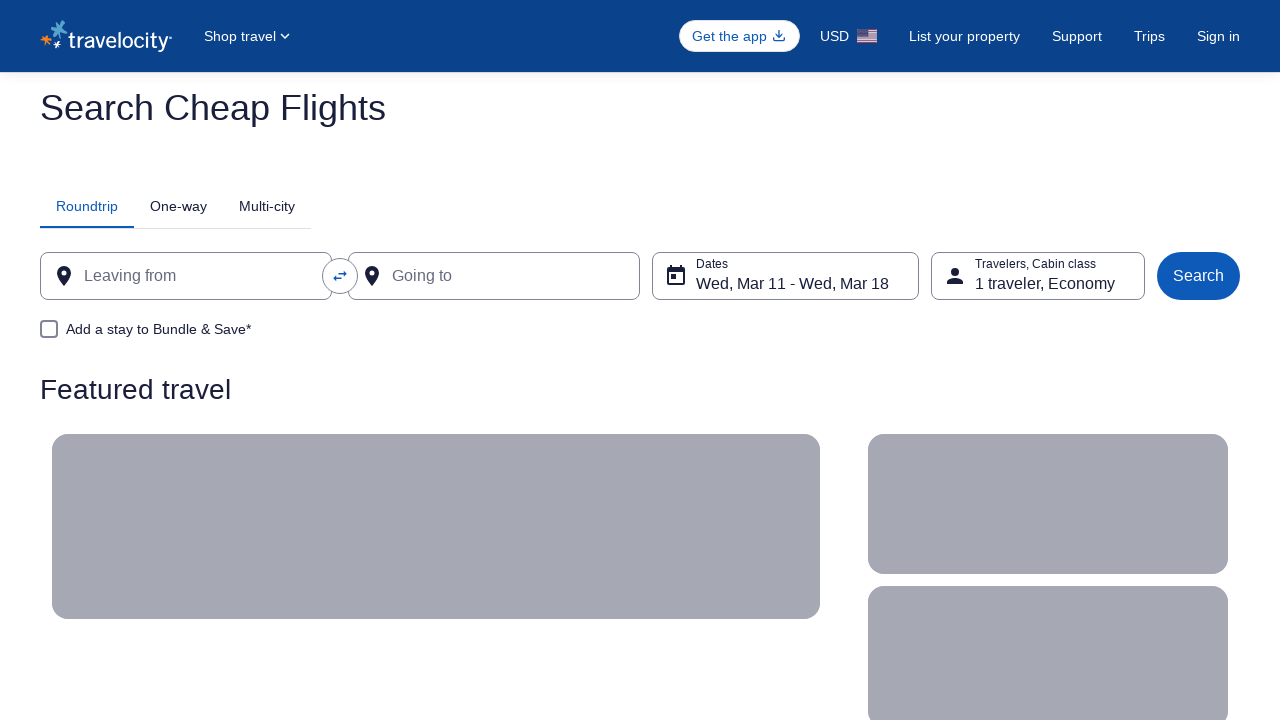

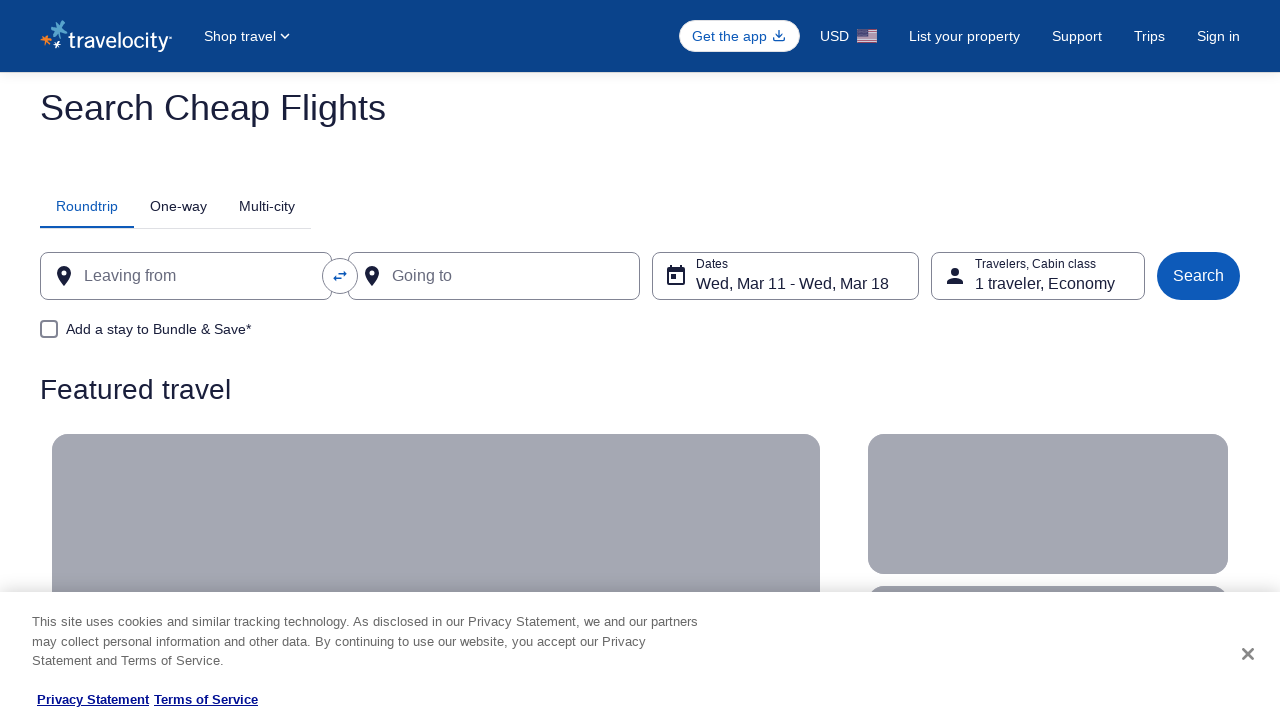